Tests JavaScript prompt box handling on an alerts demo page by clicking the prompt box button and interacting with the dialog

Starting URL: https://www.hyrtutorials.com/p/alertsdemo.html

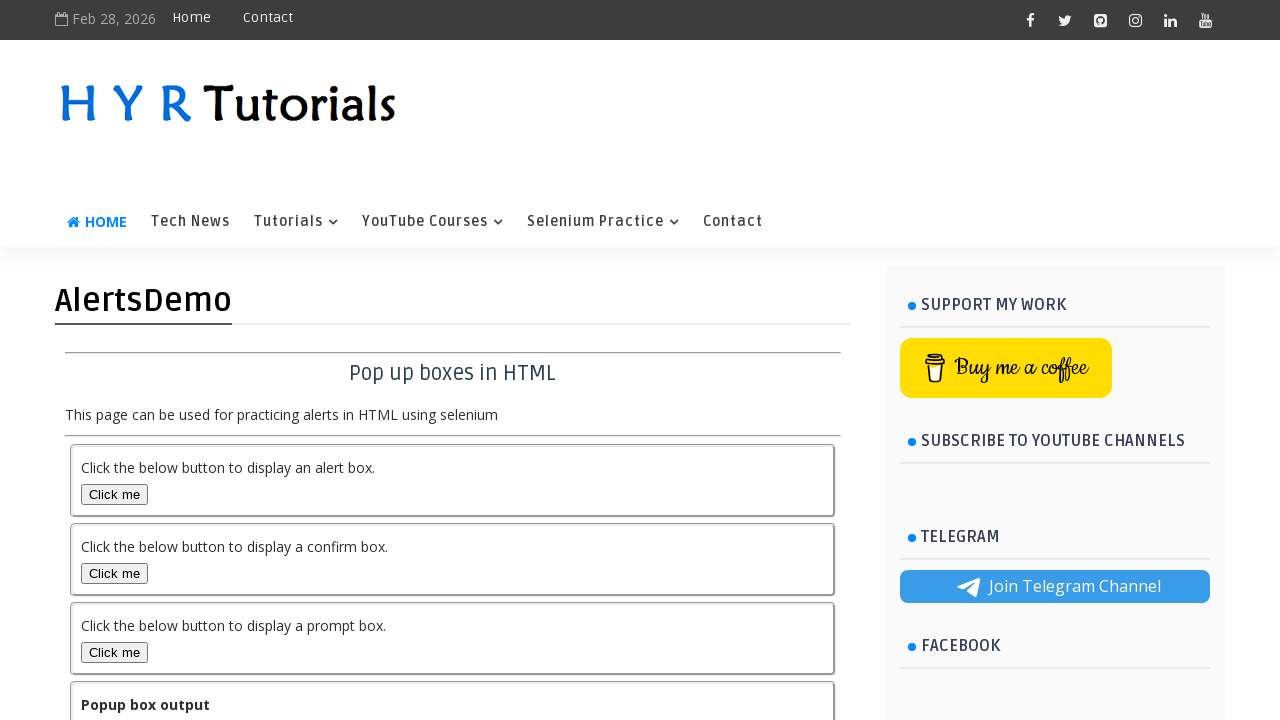

Clicked the prompt box button to trigger the prompt dialog at (114, 652) on #promptBox
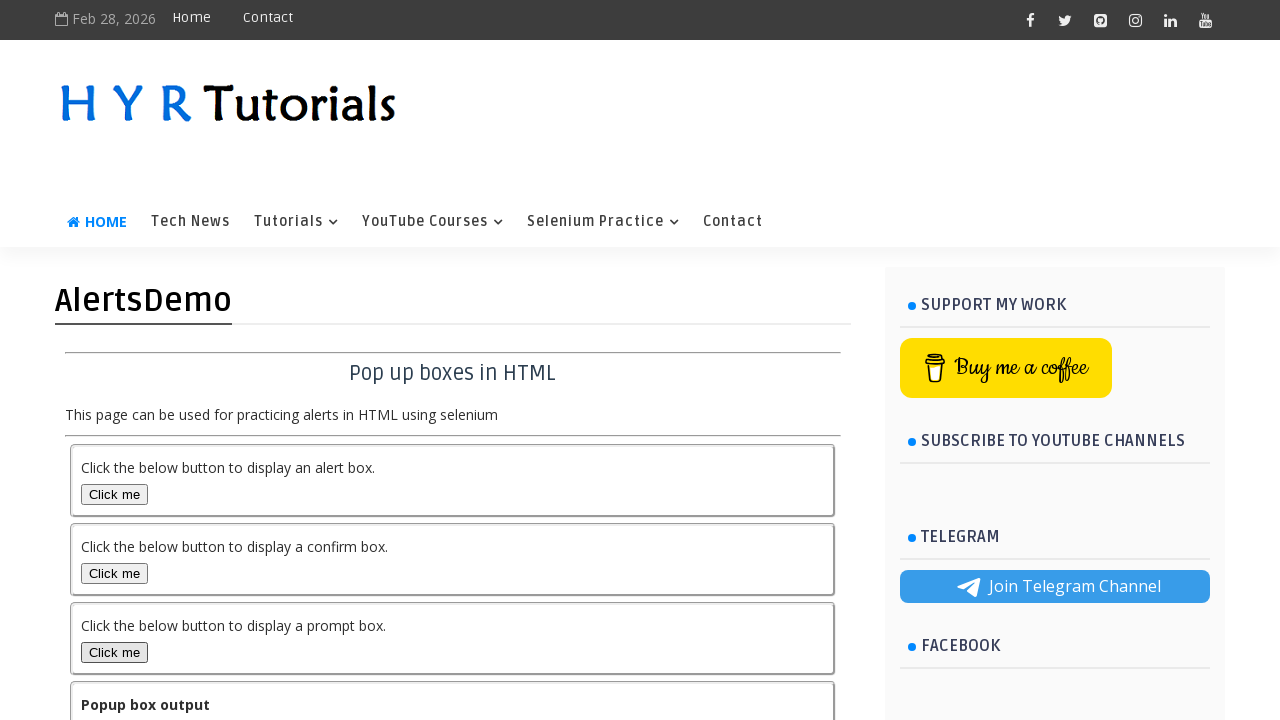

Set up dialog handler to accept prompt with 'testuser'
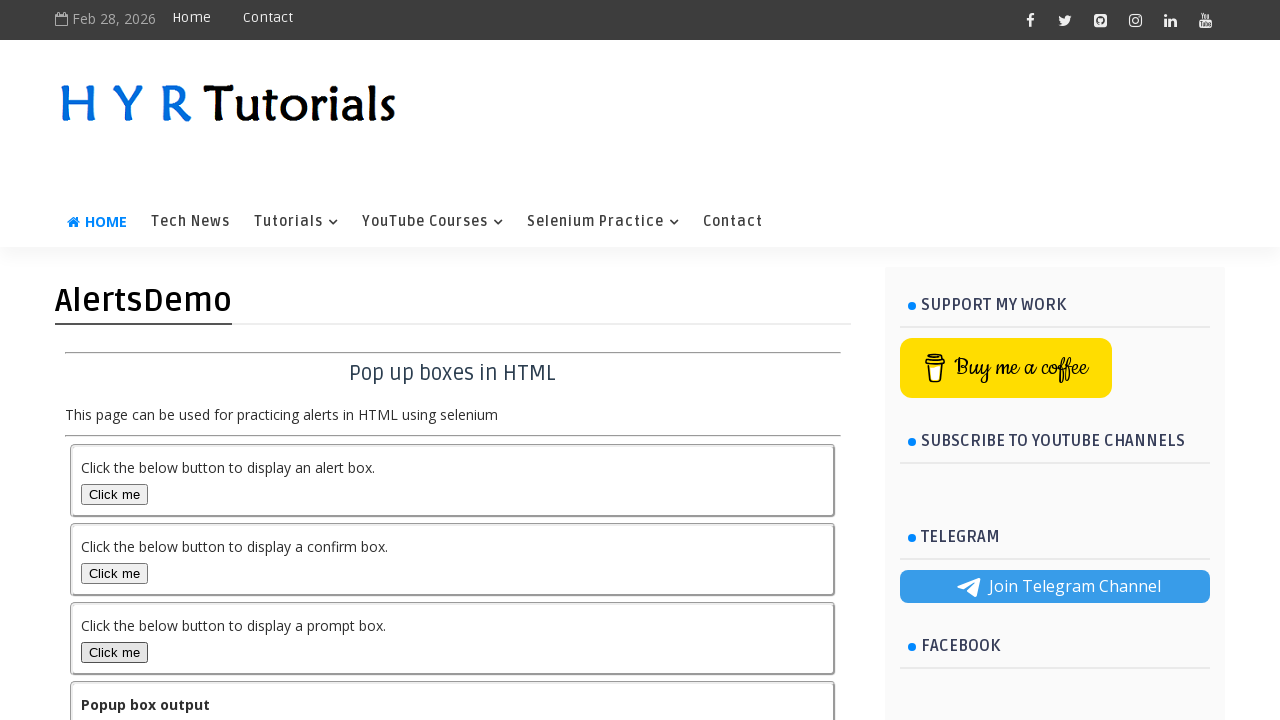

Waited 500ms for dialog interaction to complete
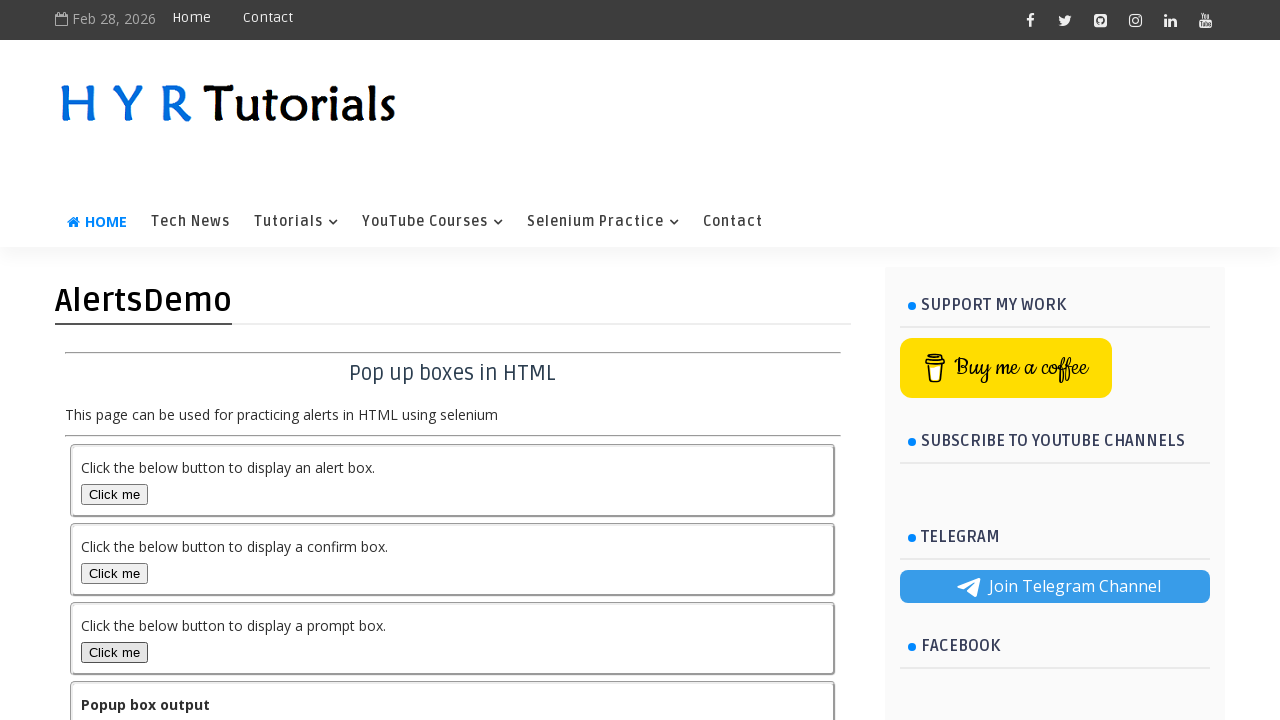

Verified output element is present after prompt dialog interaction
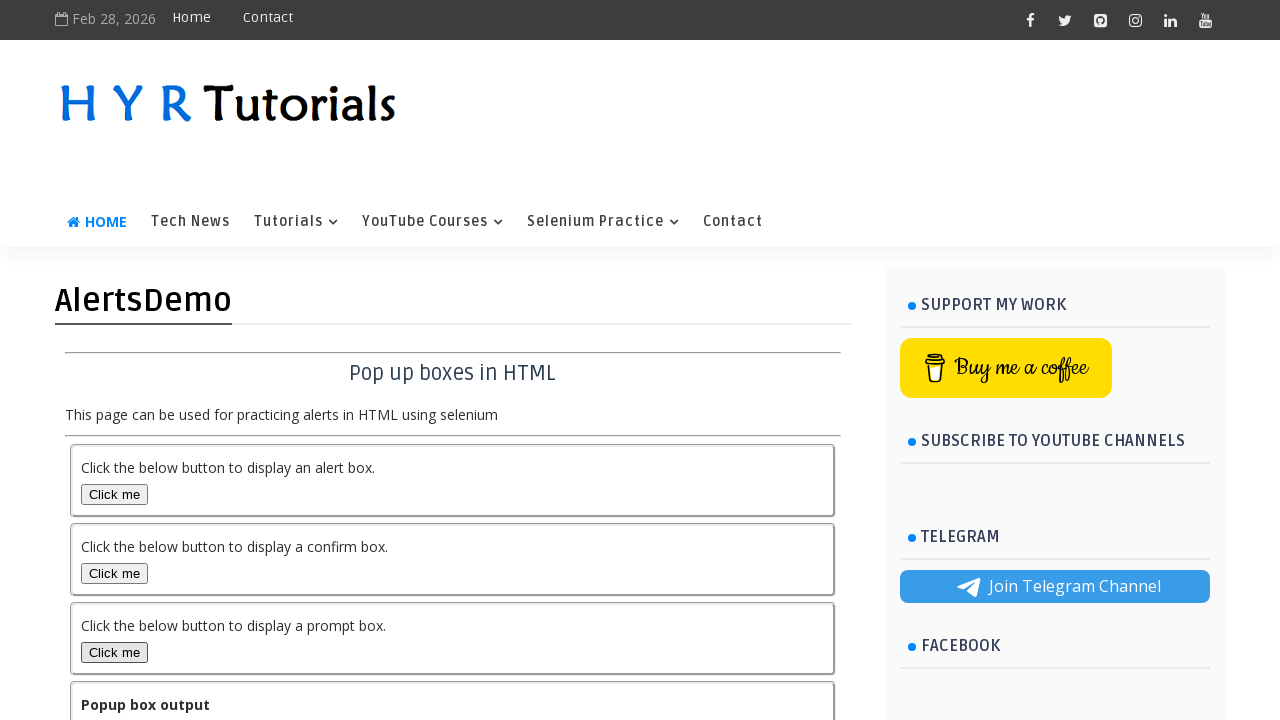

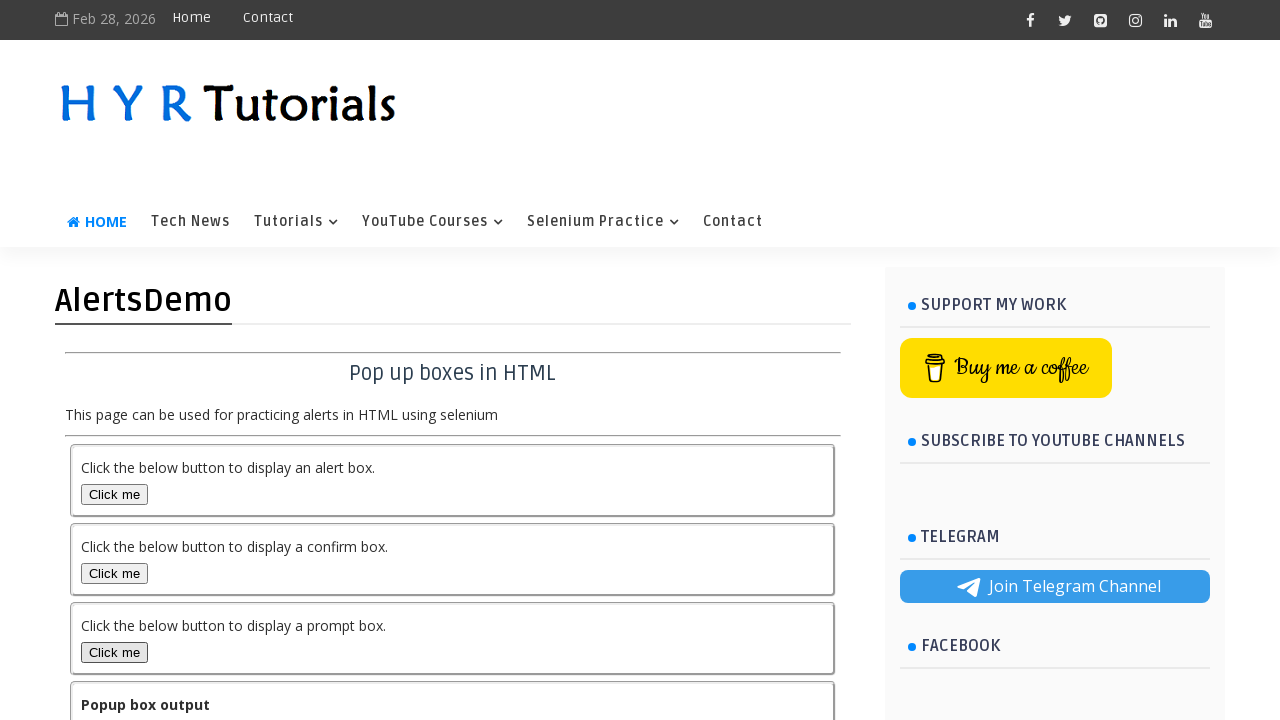